Tests table interaction by reading table structure (rows/columns), getting a book name from a specific row, clicking a column header to sort the table, and verifying the table content changes after sorting.

Starting URL: https://training-support.net/webelements/tables

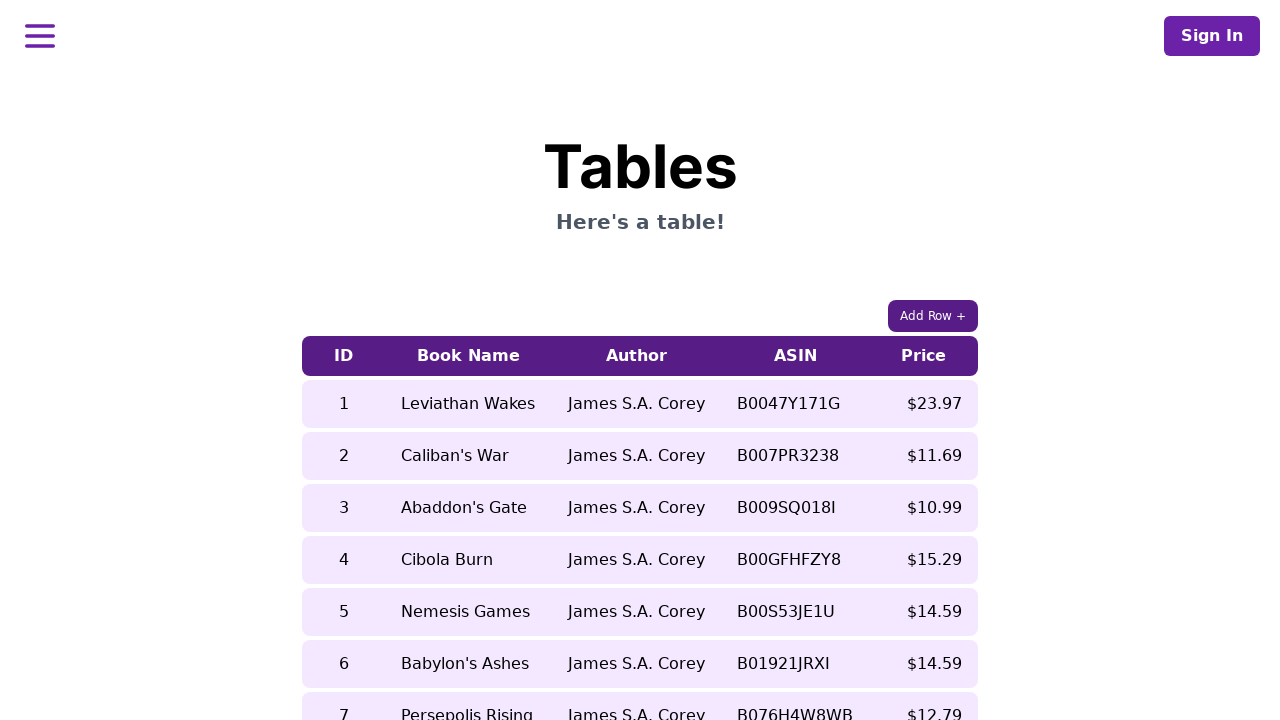

Waited for table with class 'table-auto' to load
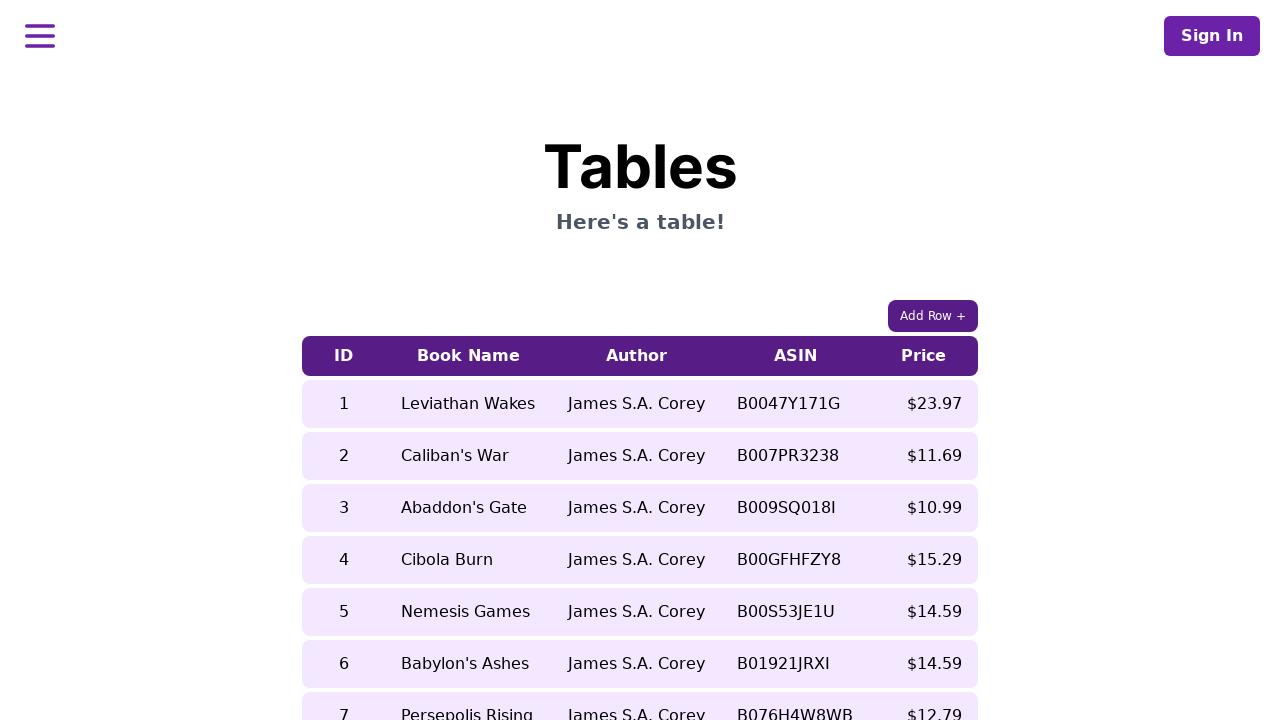

Retrieved book name from 5th row before sorting: Nemesis Games
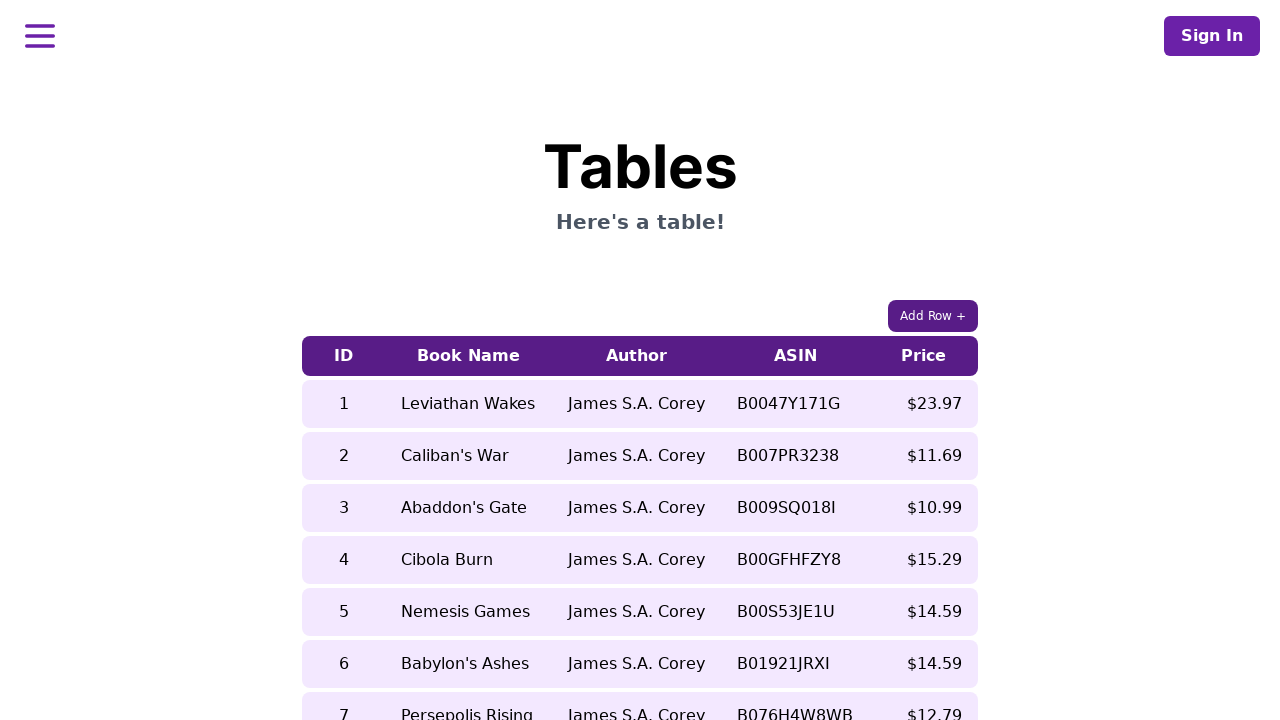

Clicked Price column header (5th column) to sort table at (924, 356) on xpath=//table[contains(@class,'table-auto')]/thead/tr/th[5]
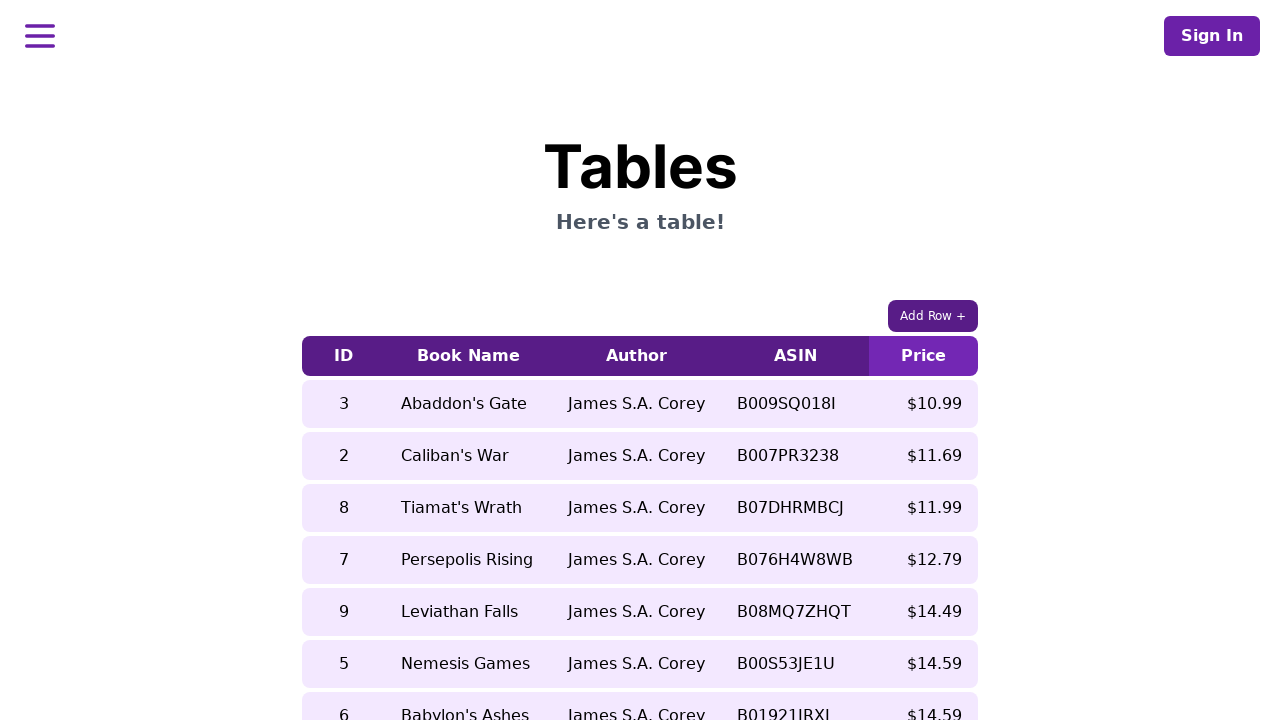

Waited 500ms for sorting to take effect
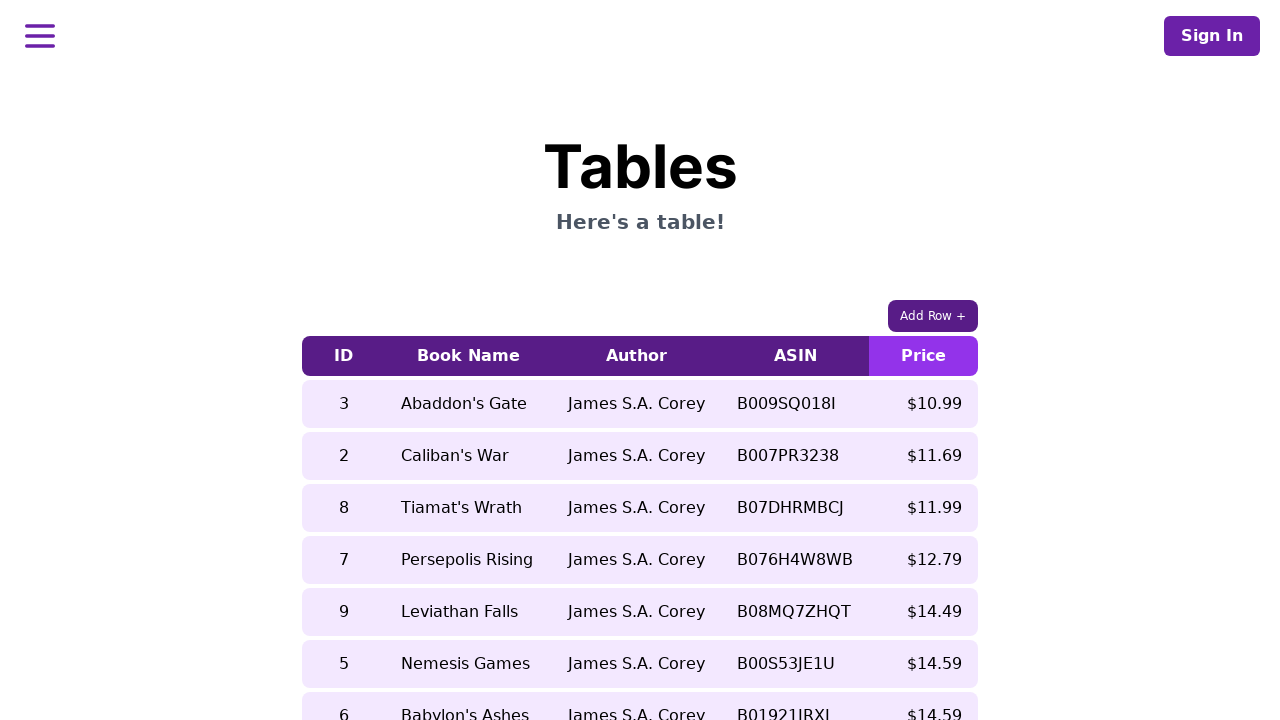

Retrieved book name from 5th row after sorting: Leviathan Falls
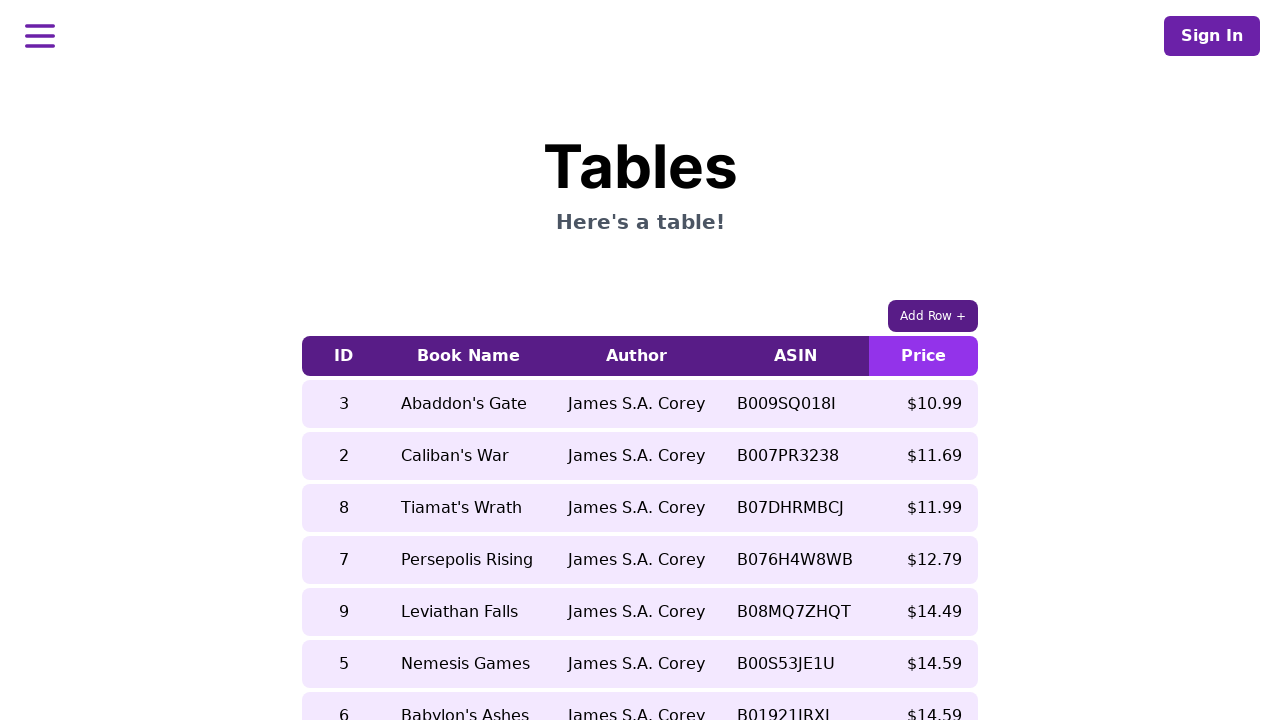

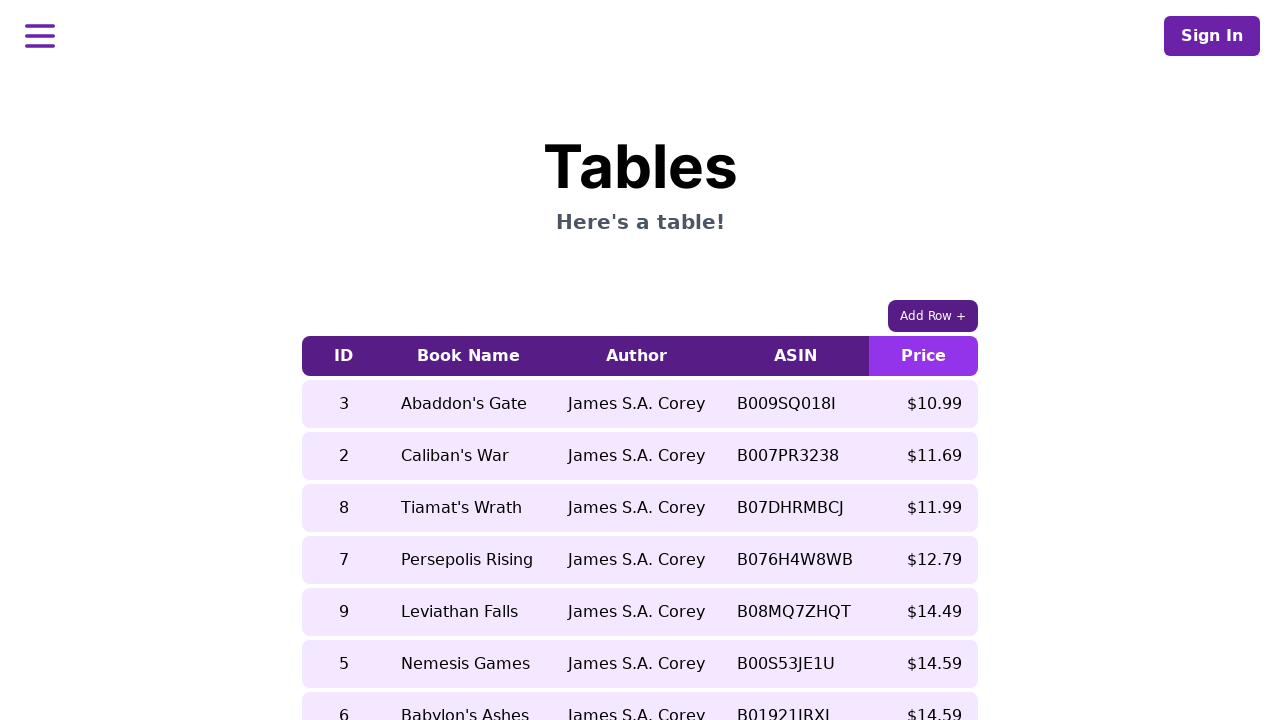